Tests navigation on Vue Element Admin demo site by clicking the primary button (demo login) and waiting for the dashboard page to load

Starting URL: https://panjiachen.github.io/vue-element-admin

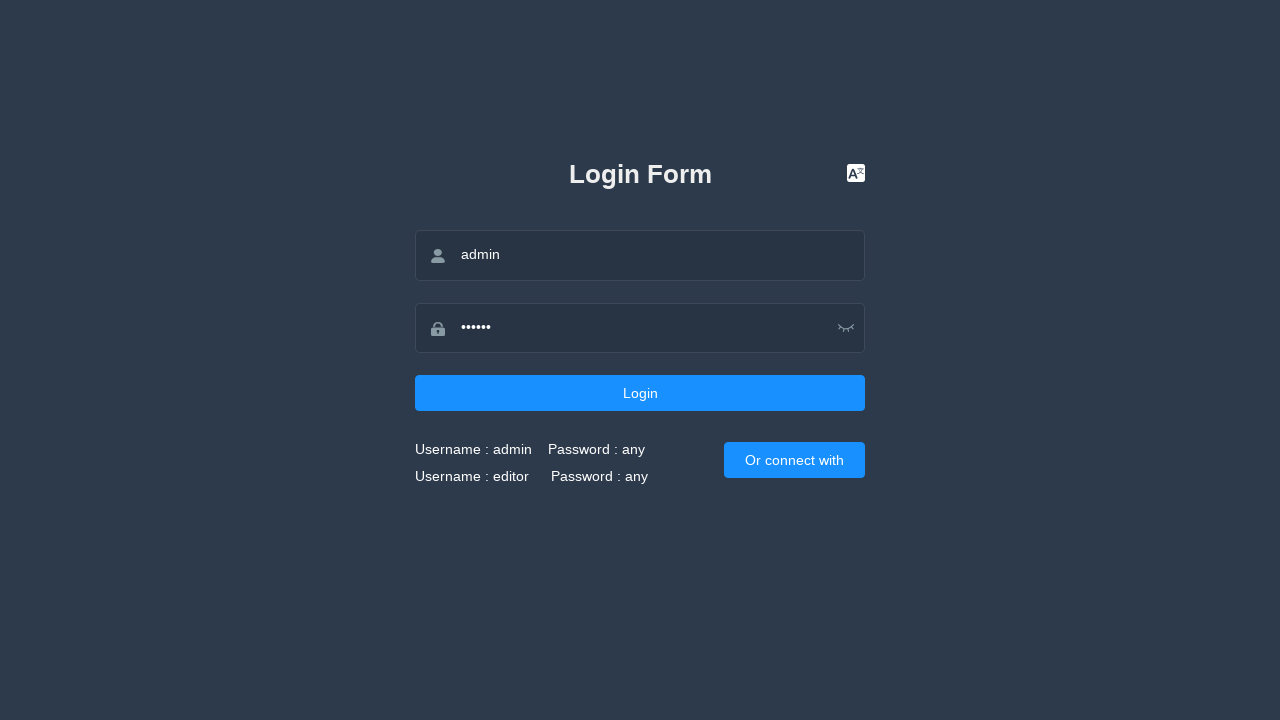

Clicked primary button (demo login) at (640, 393) on .el-button--primary
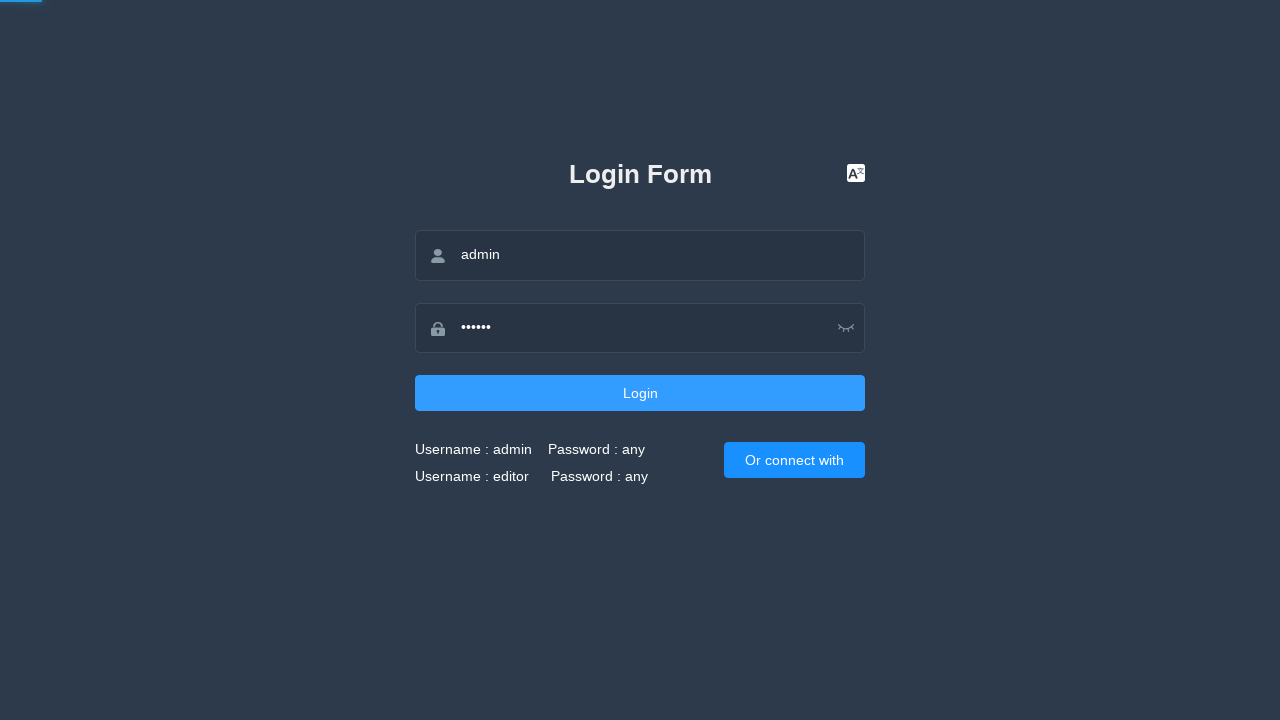

Dashboard page loaded successfully
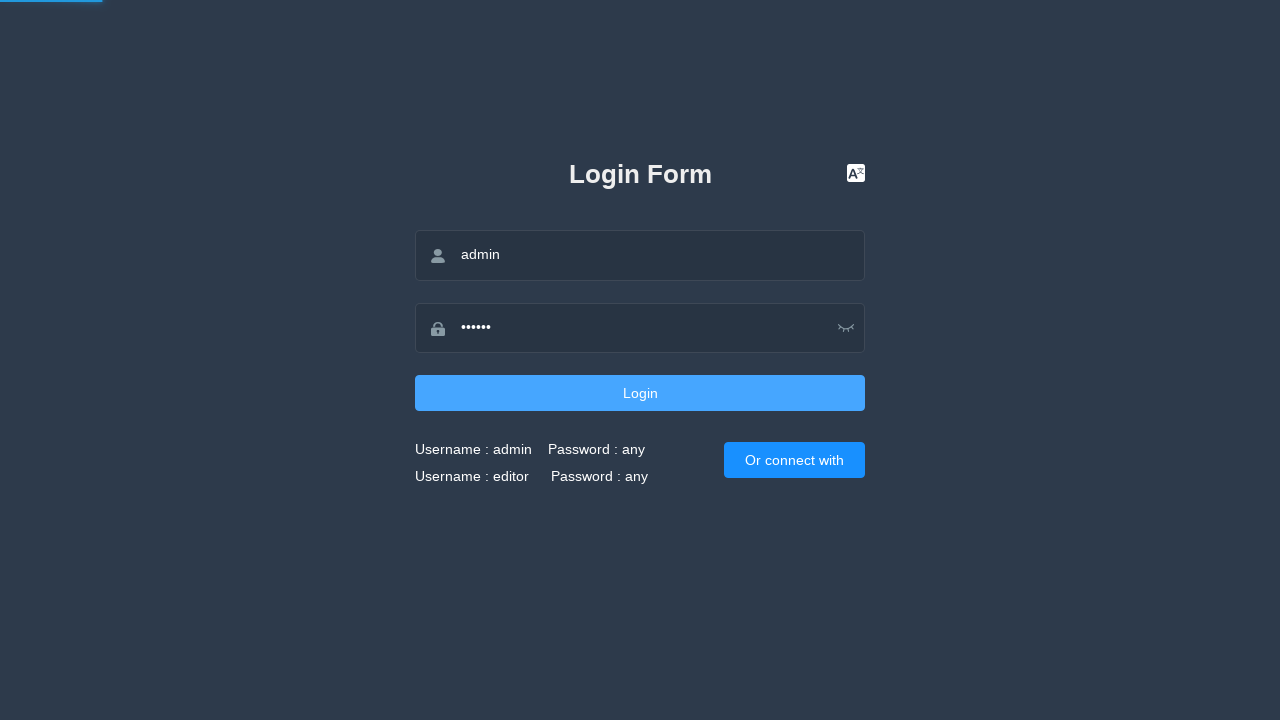

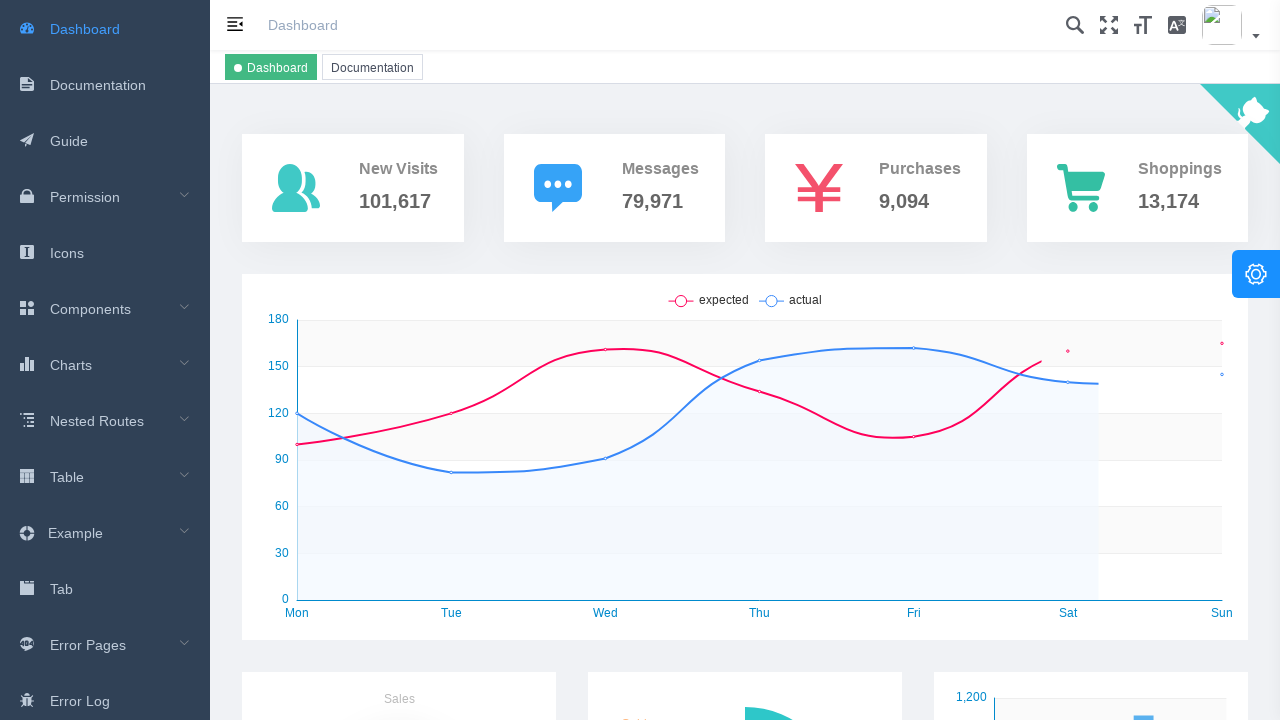